Tests navigation from the Playwright homepage to the documentation page by clicking the Docs link and verifying the URL changes correctly.

Starting URL: https://playwright.dev/

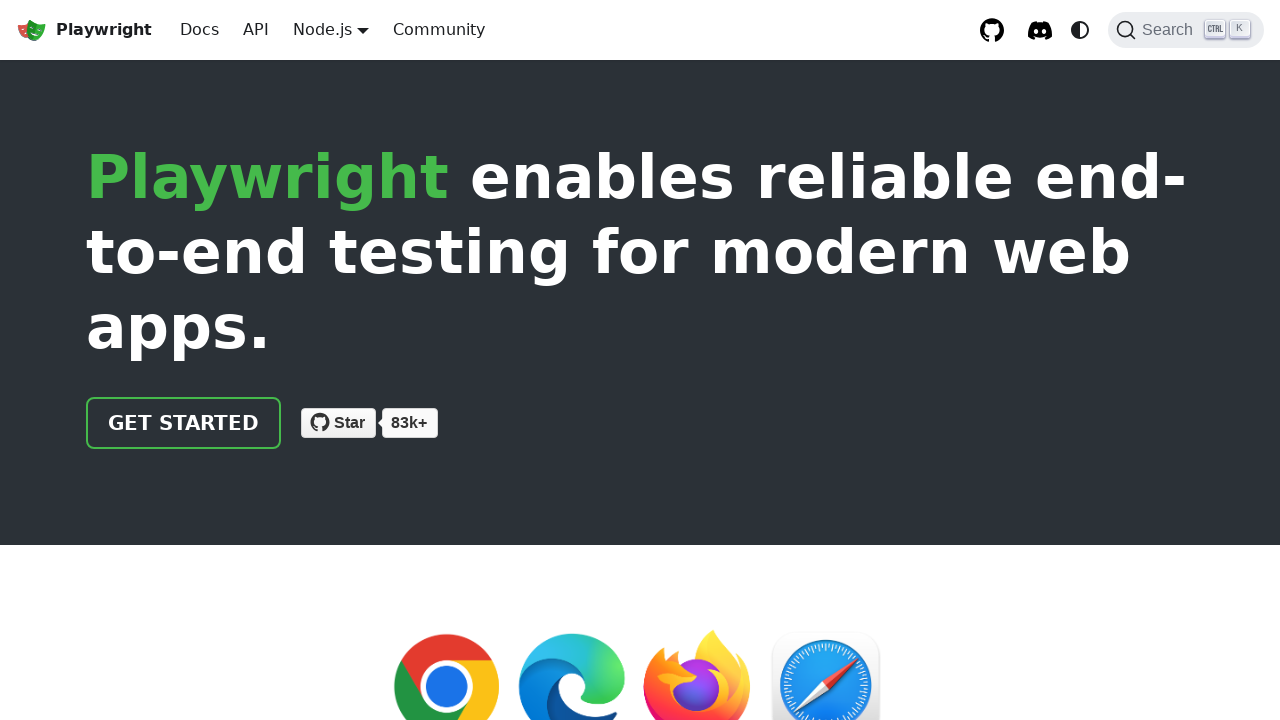

Clicked the Docs link on Playwright homepage at (200, 30) on internal:role=link[name="Docs"i]
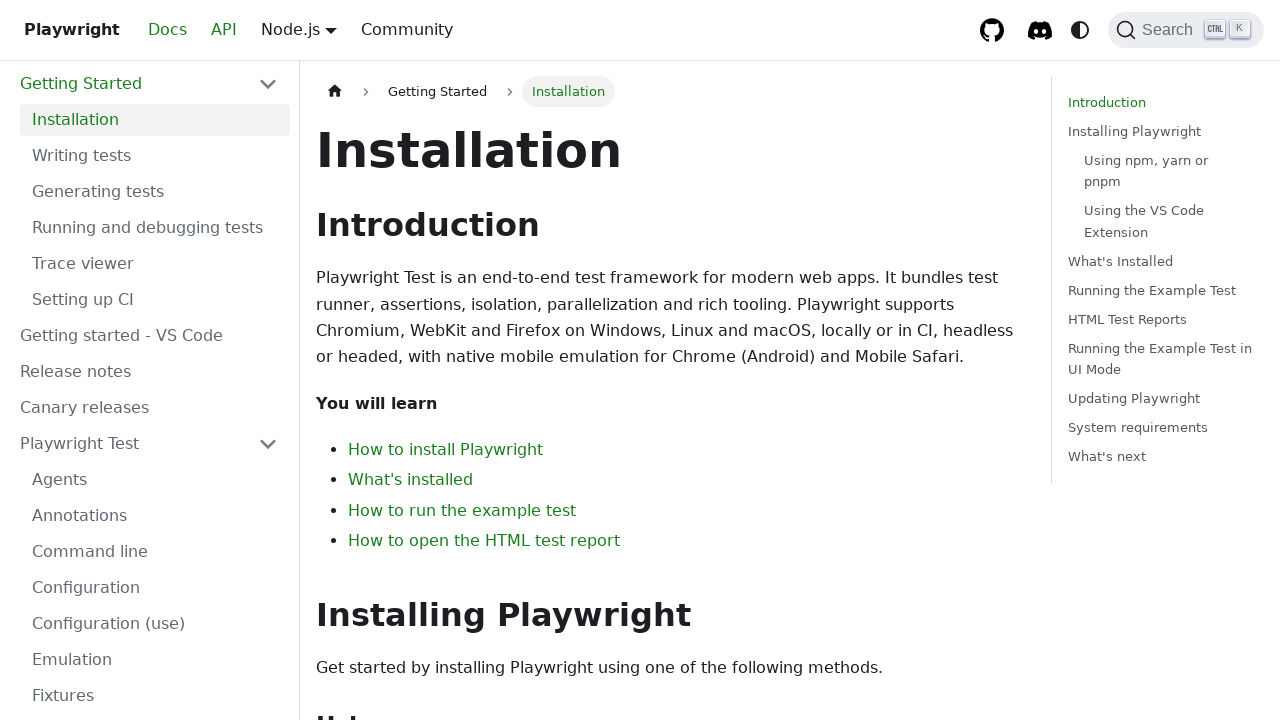

Verified URL changed to documentation page (https://playwright.dev/docs/intro)
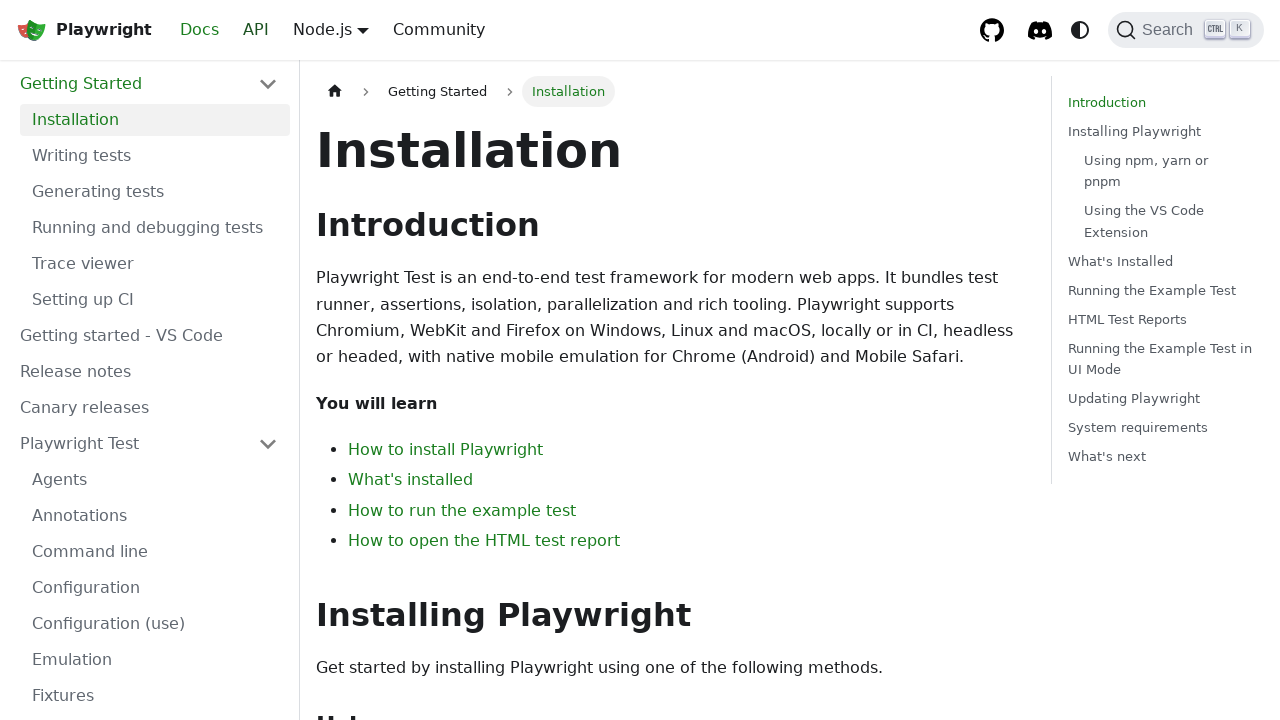

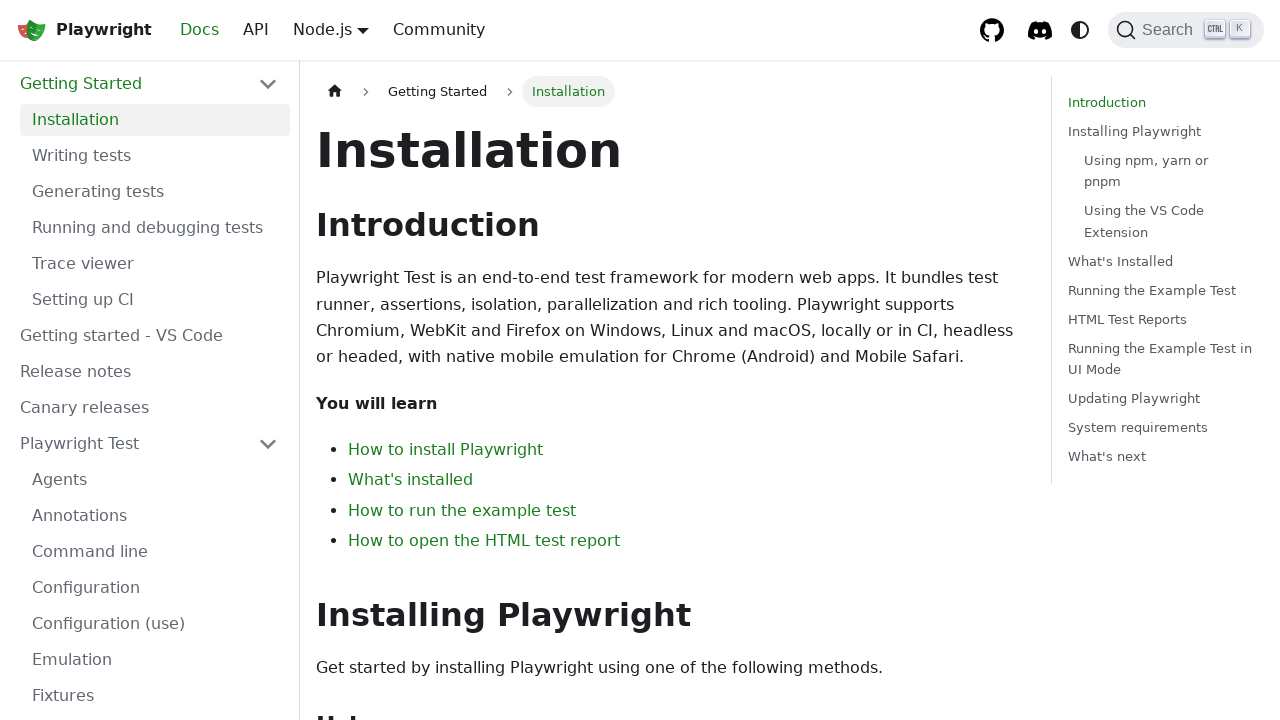